Tests keyboard key press functionality by sending SPACE and LEFT arrow keys to an element and verifying the displayed result text shows the correct key was pressed.

Starting URL: http://the-internet.herokuapp.com/key_presses

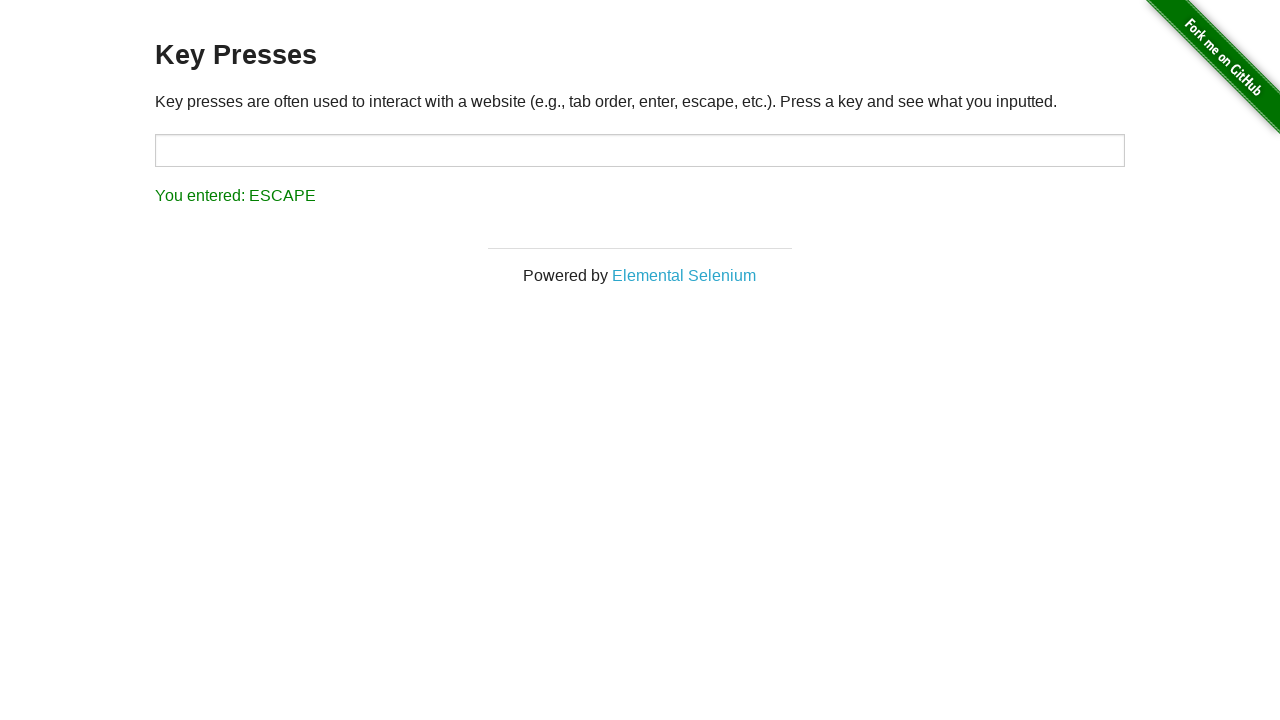

Navigated to key presses test page
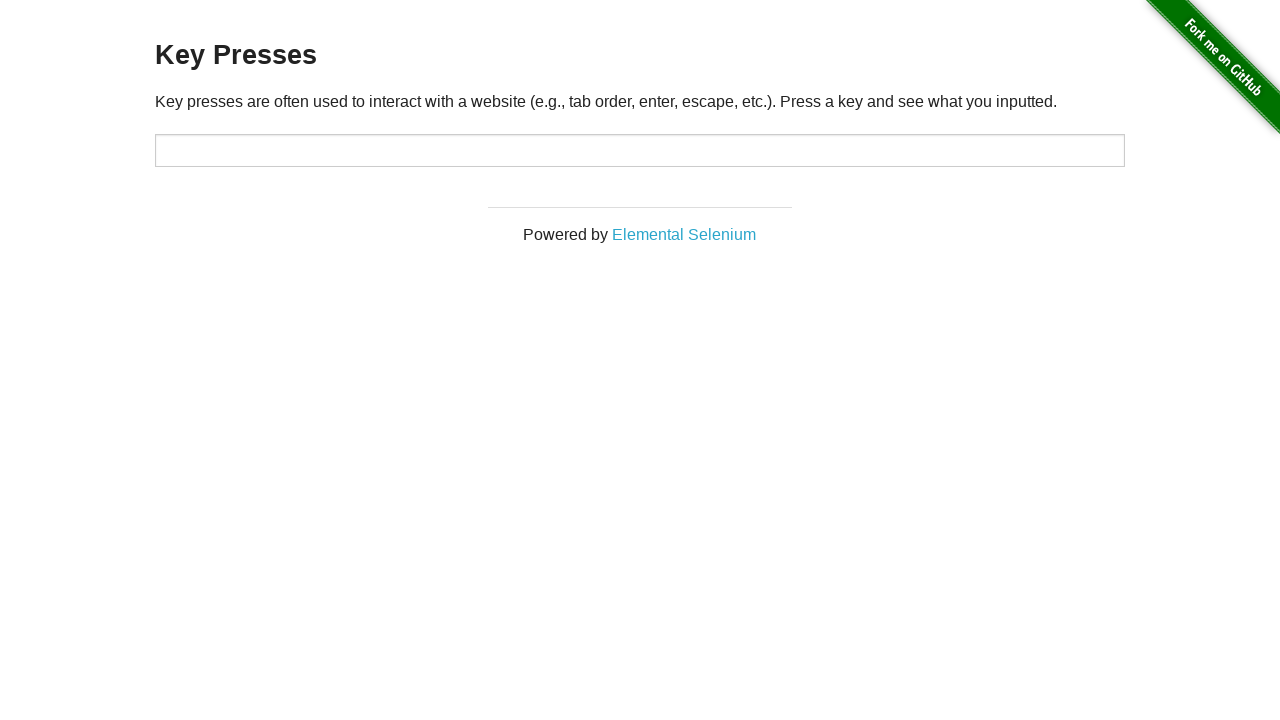

Pressed SPACE key on target element on #target
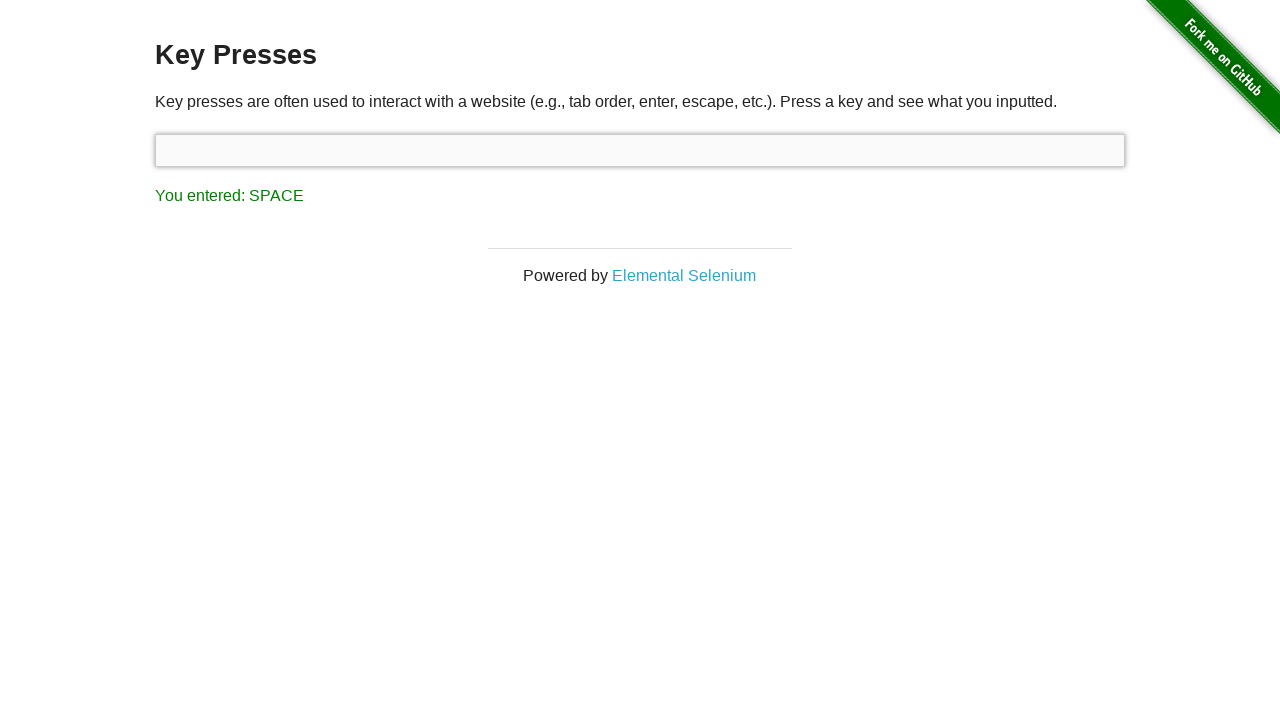

Retrieved result text from result element
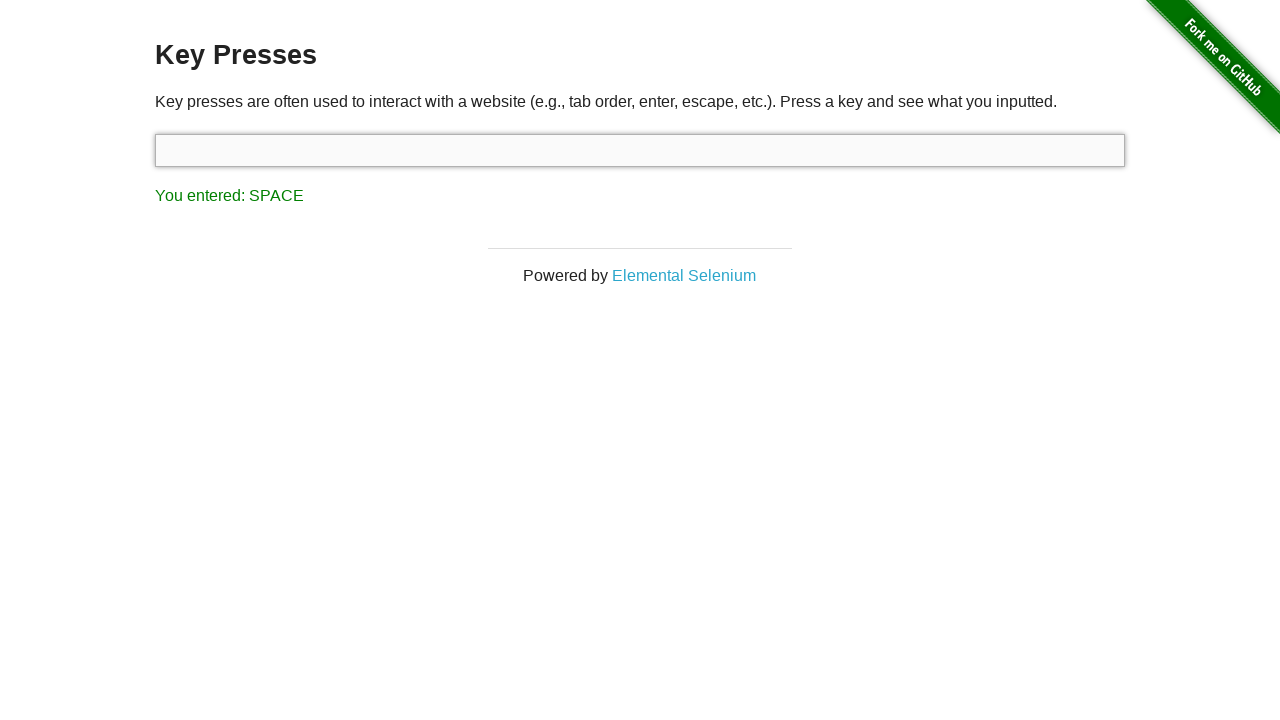

Verified result text shows 'You entered: SPACE'
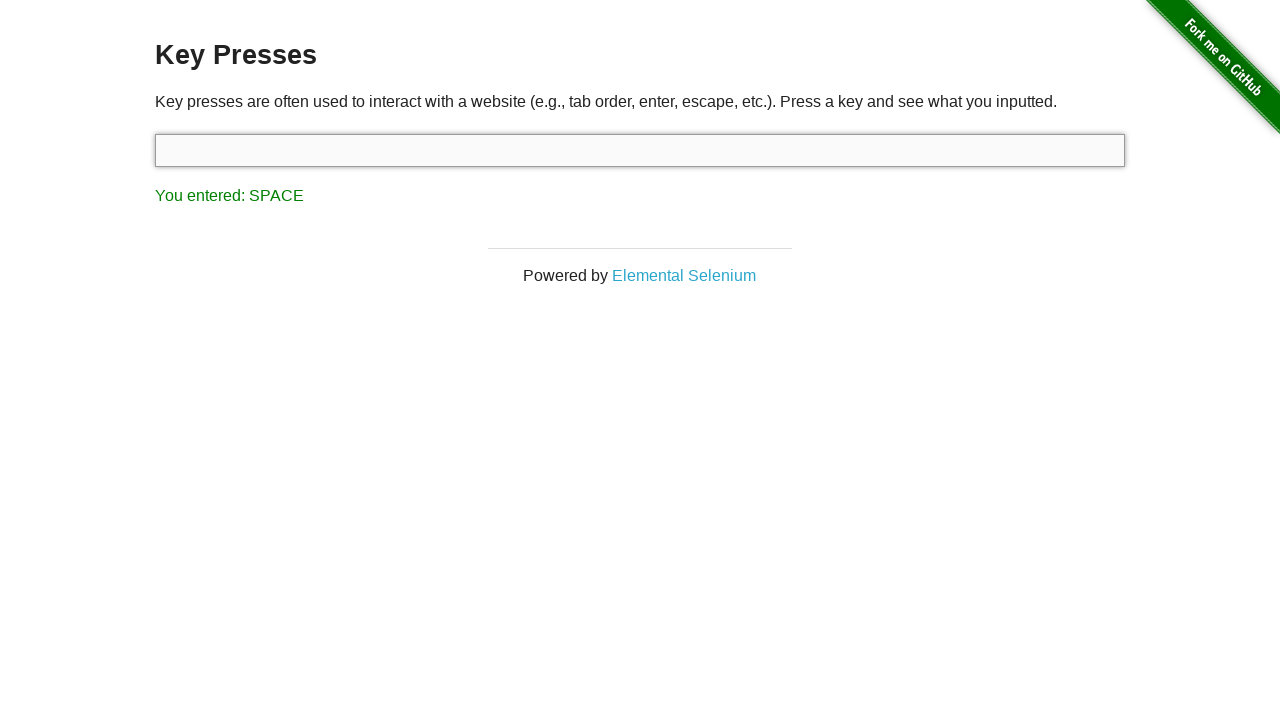

Pressed LEFT arrow key on keyboard
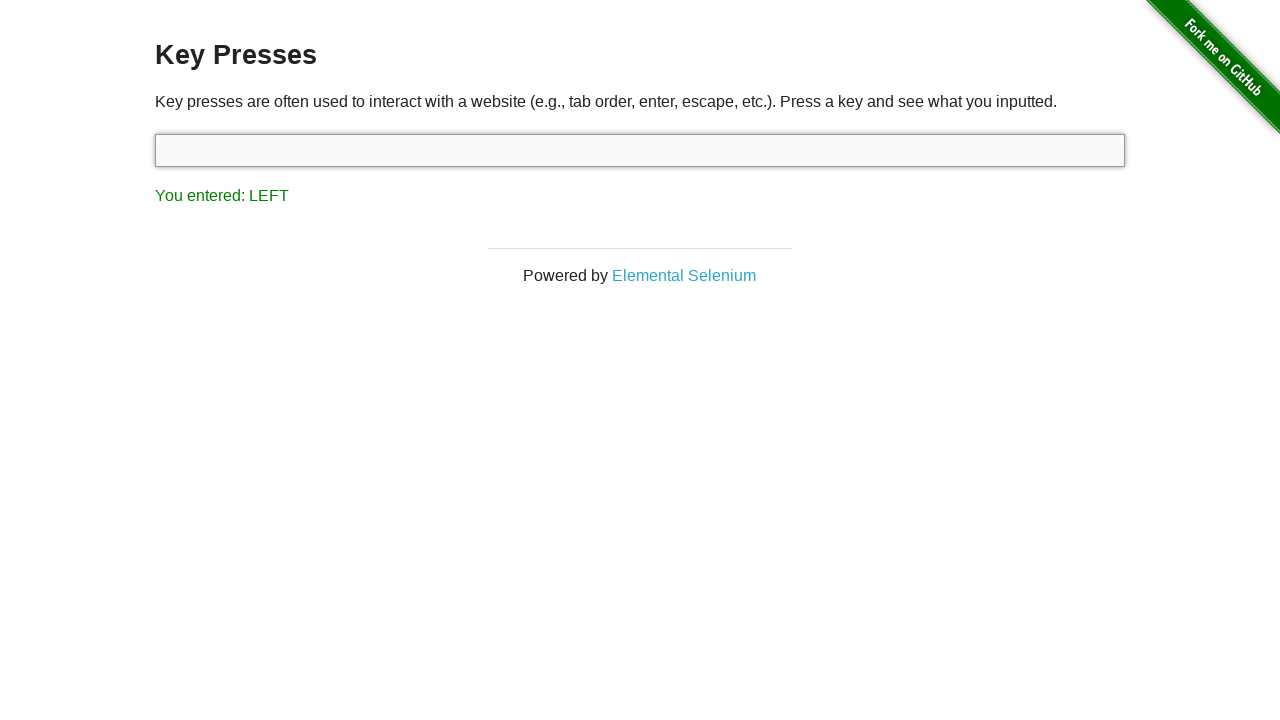

Retrieved result text from result element
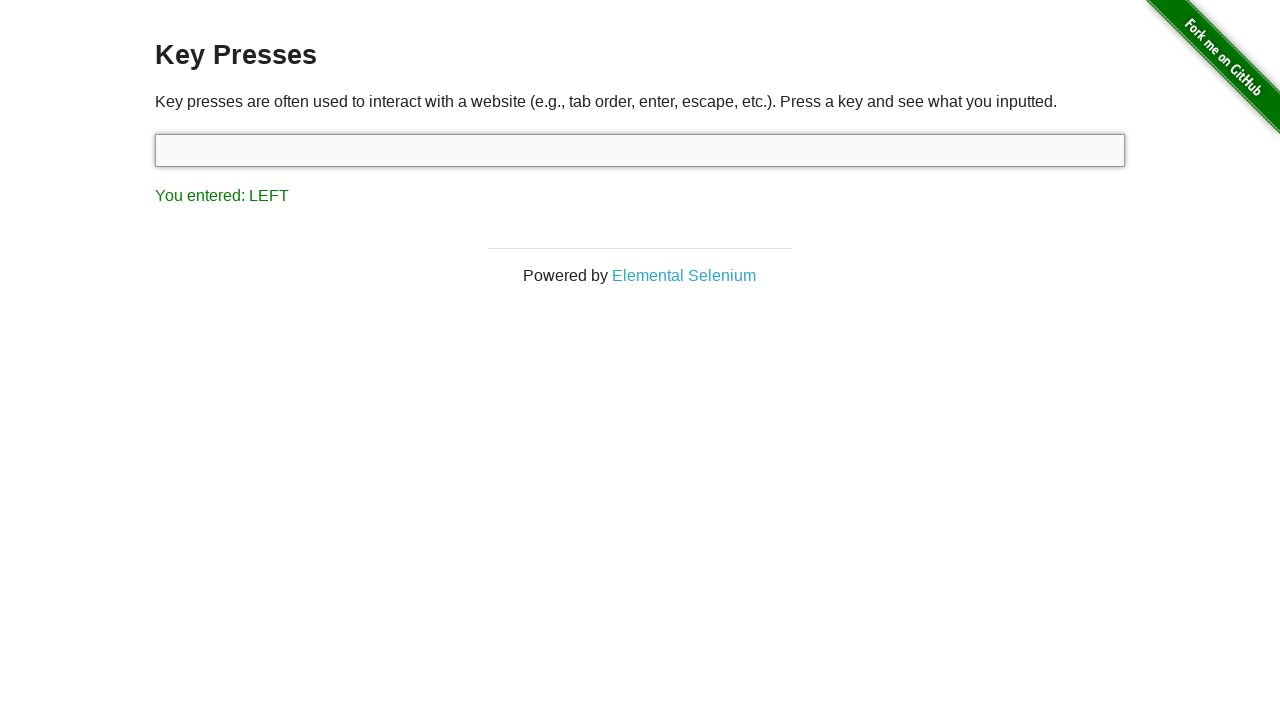

Verified result text shows 'You entered: LEFT'
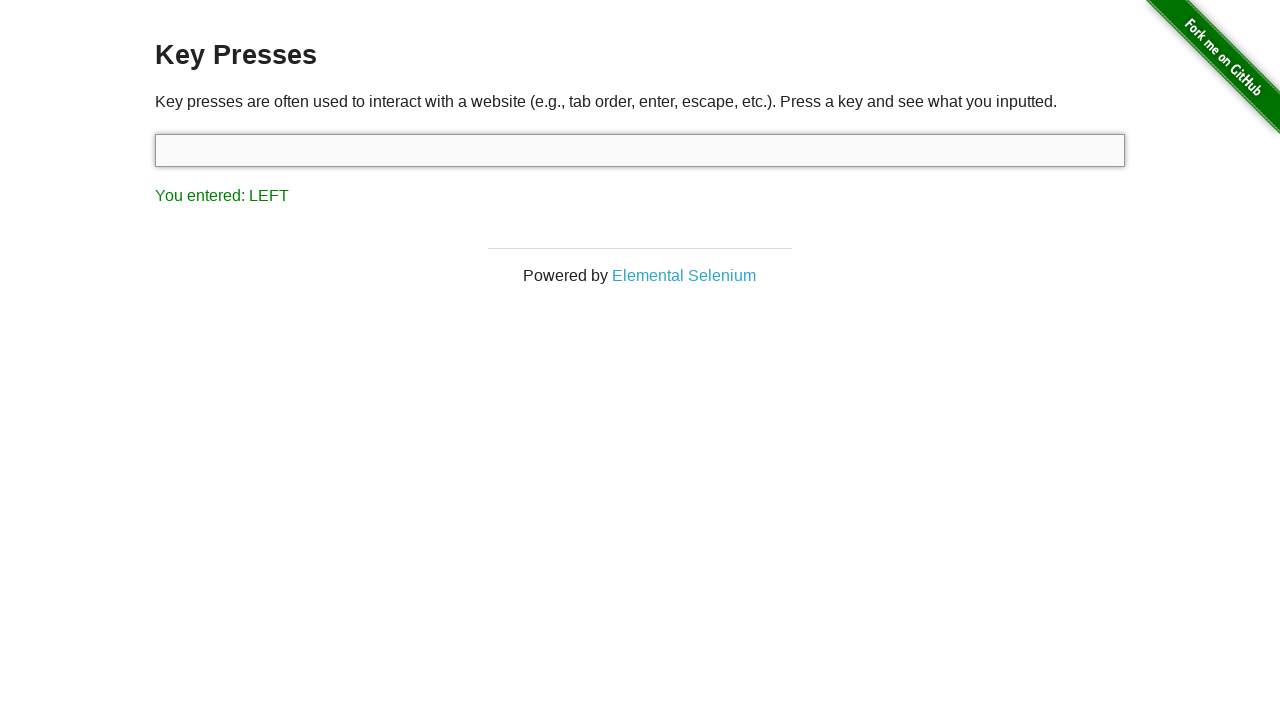

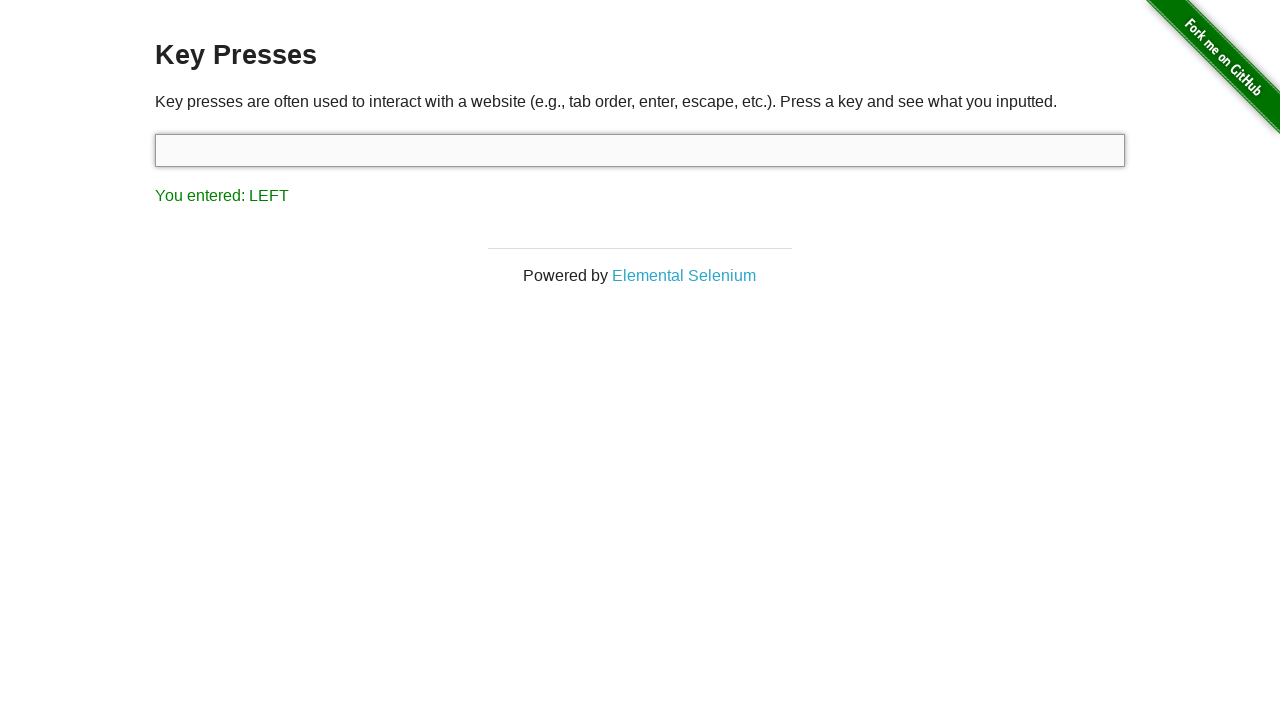